Tests sorting the Email column in ascending order by clicking the column header and verifying the text values are sorted correctly.

Starting URL: http://the-internet.herokuapp.com/tables

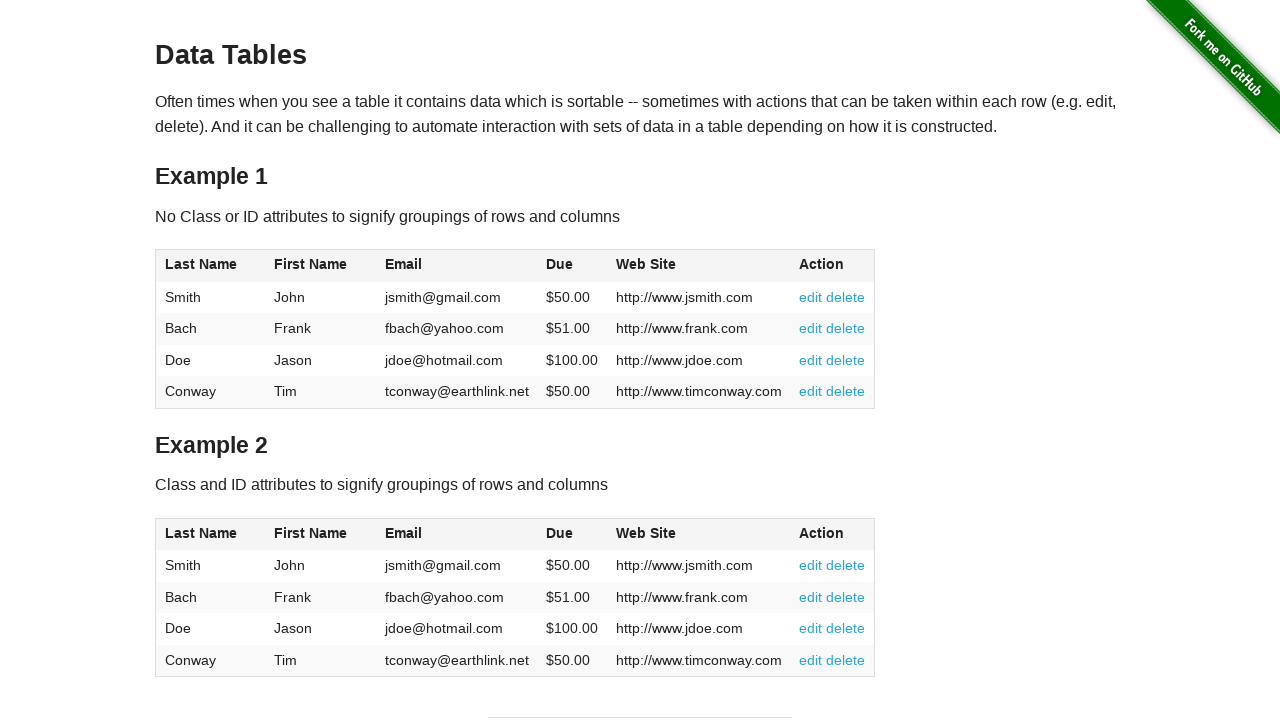

Clicked Email column header to sort in ascending order at (457, 266) on #table1 thead tr th:nth-of-type(3)
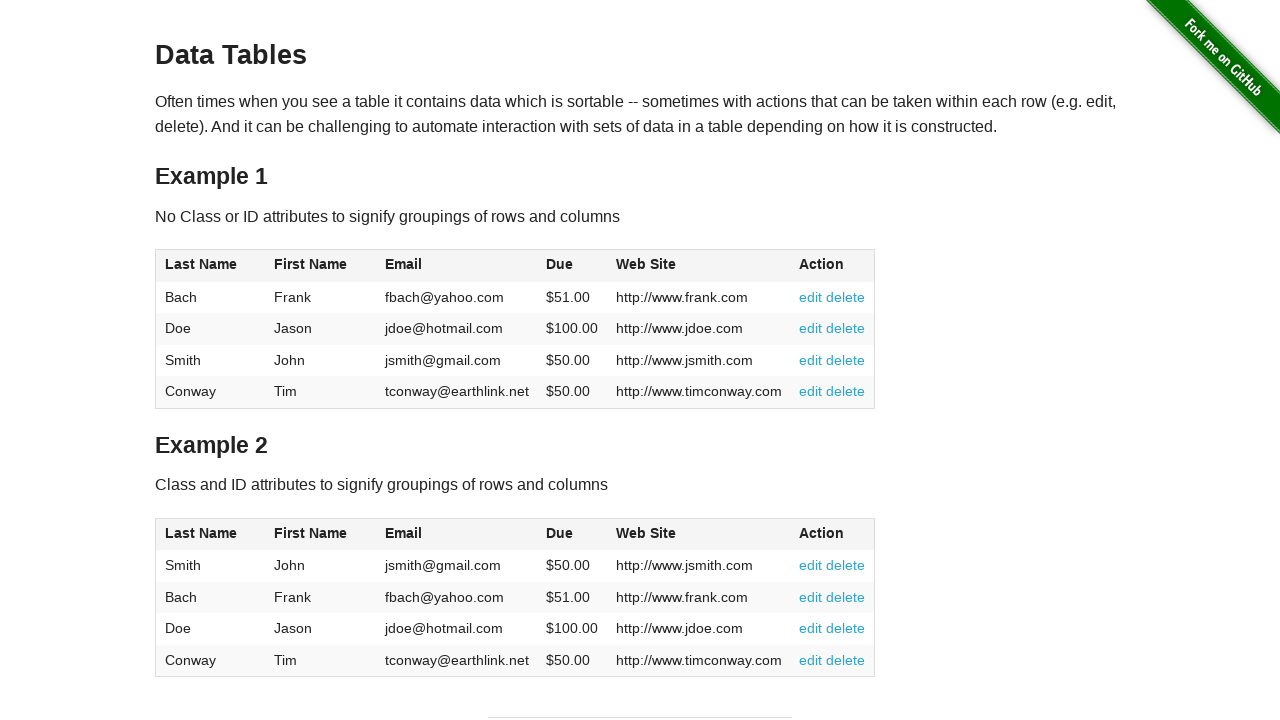

Table sorted and Email column cells are visible
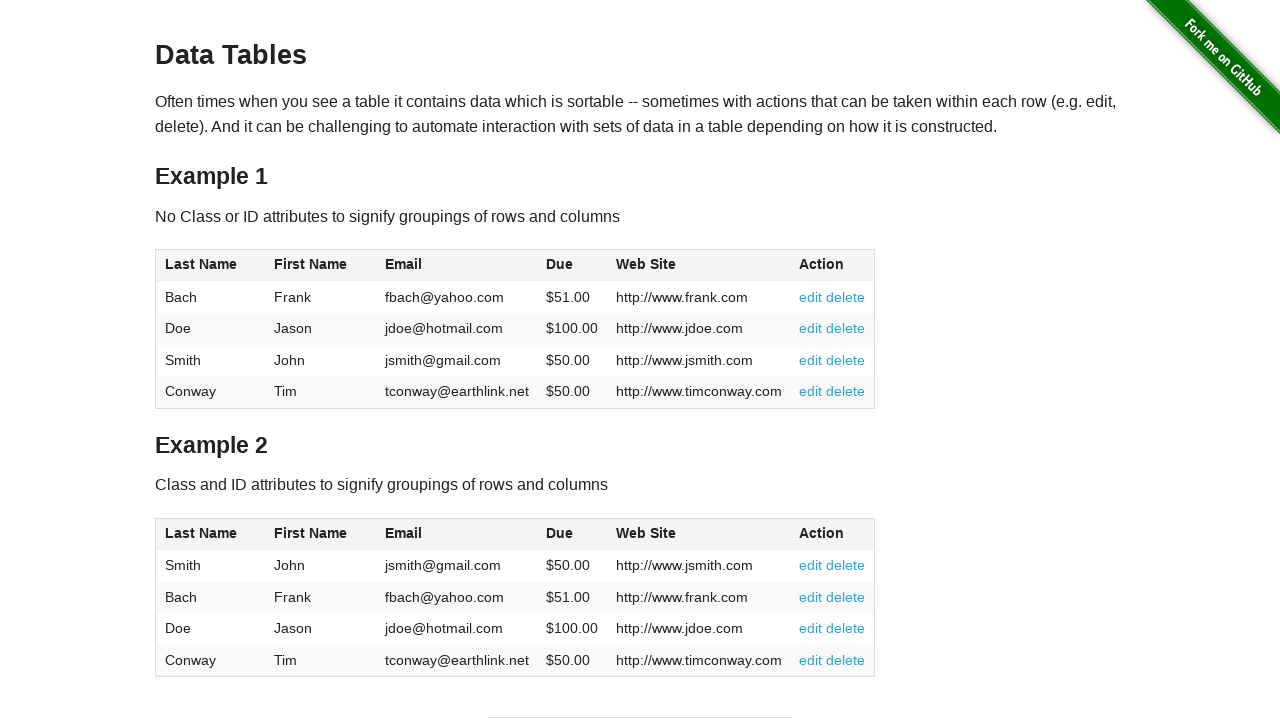

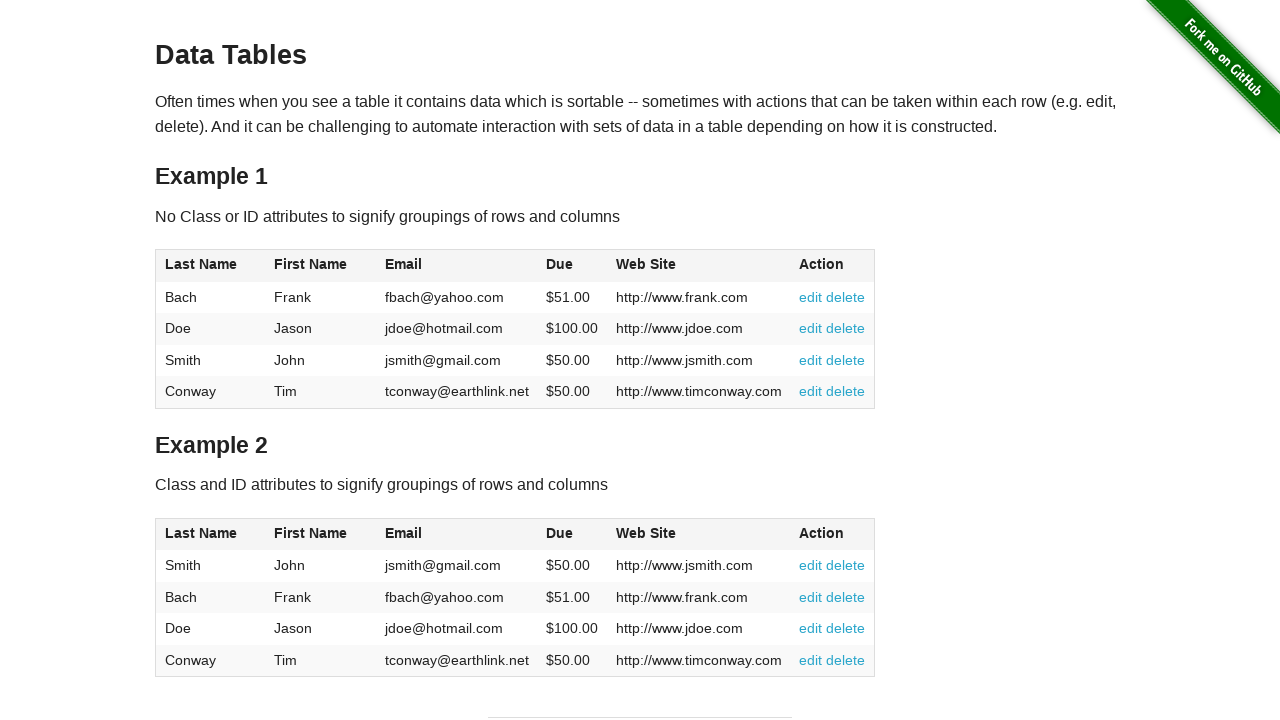